Tests JavaScript alert handling by clicking buttons that trigger different types of alerts (simple alert, confirm dialog, and prompt dialog) and interacting with them by accepting, dismissing, and entering text.

Starting URL: https://demoqa.com/alerts

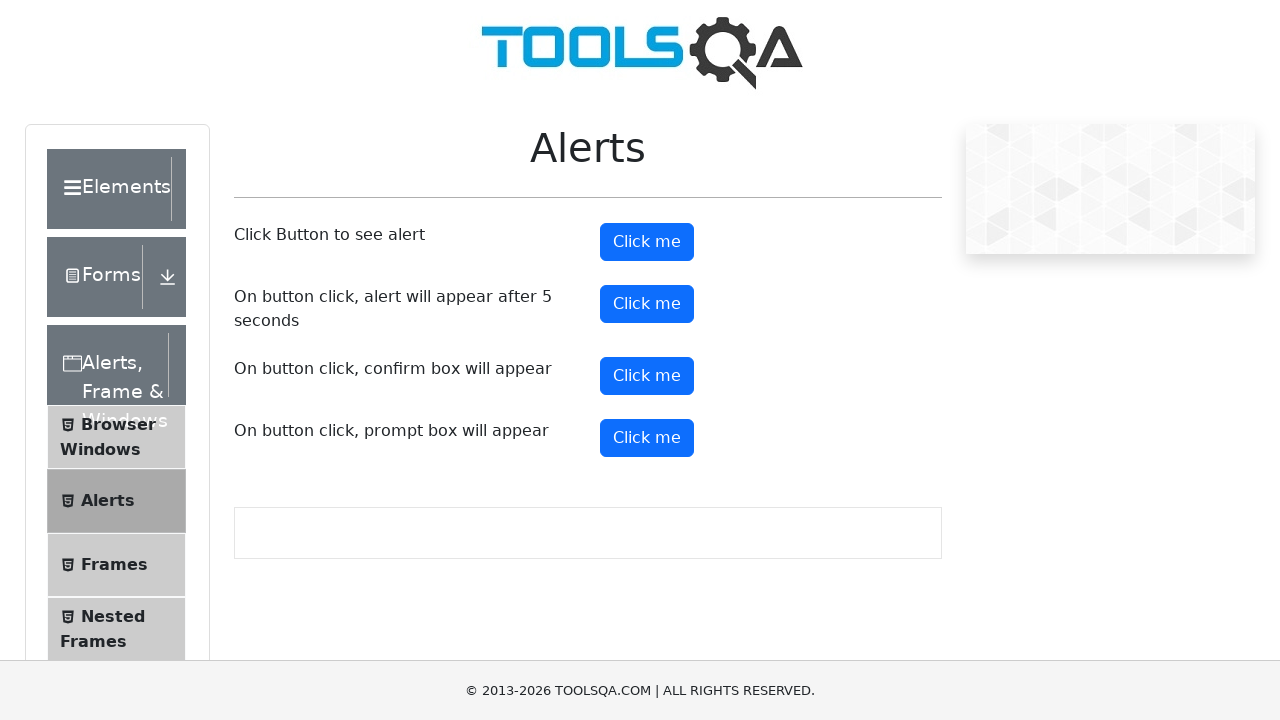

Clicked button to trigger simple alert at (647, 242) on #alertButton
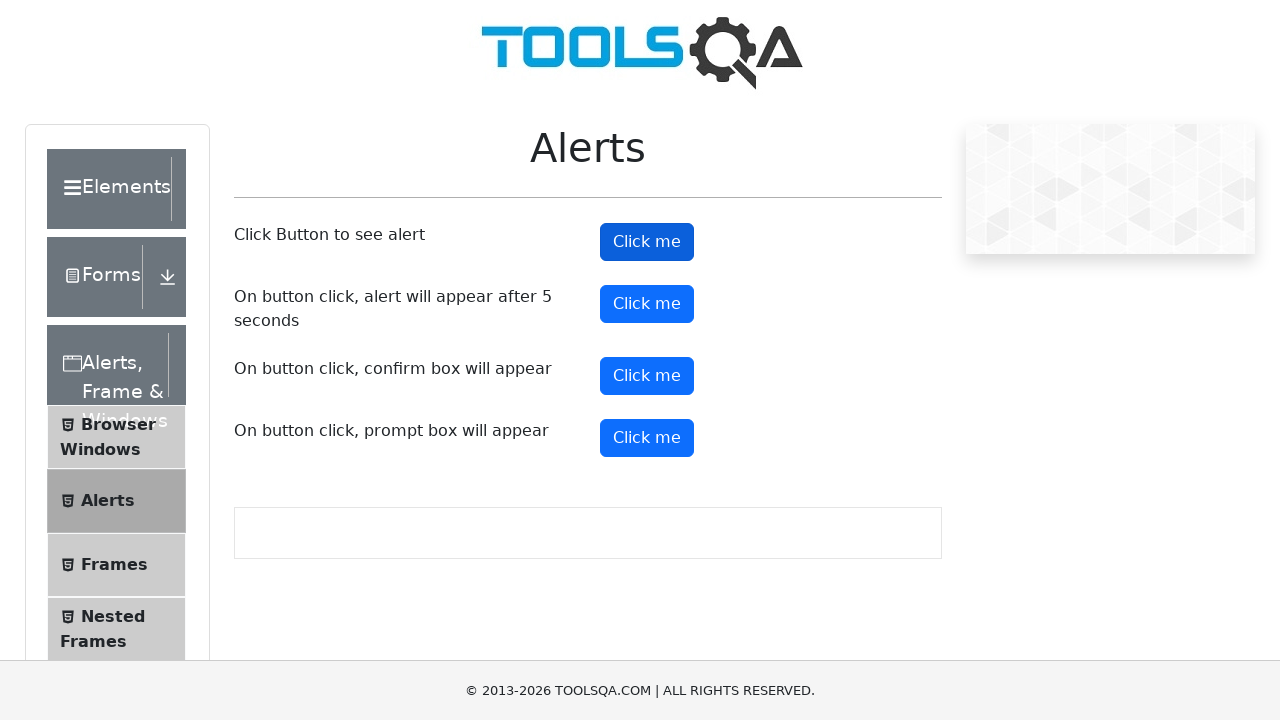

Set up dialog handler to accept alert
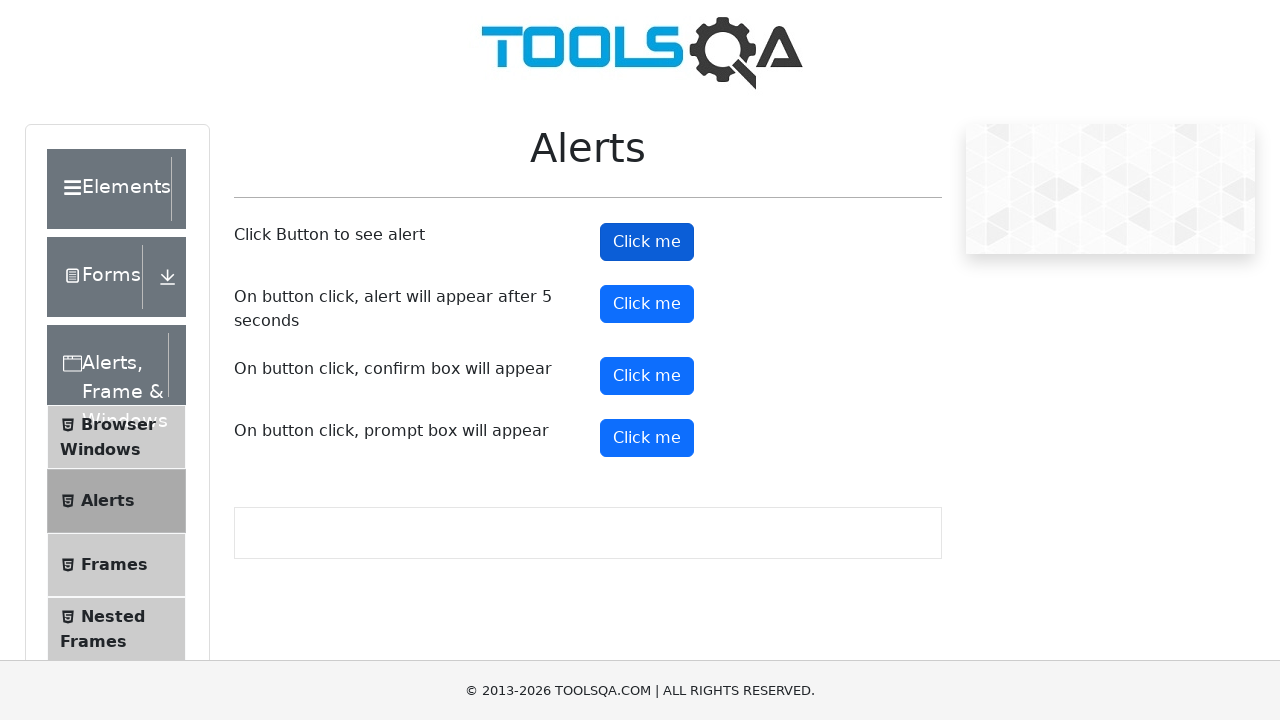

Waited 1 second for alert to be processed
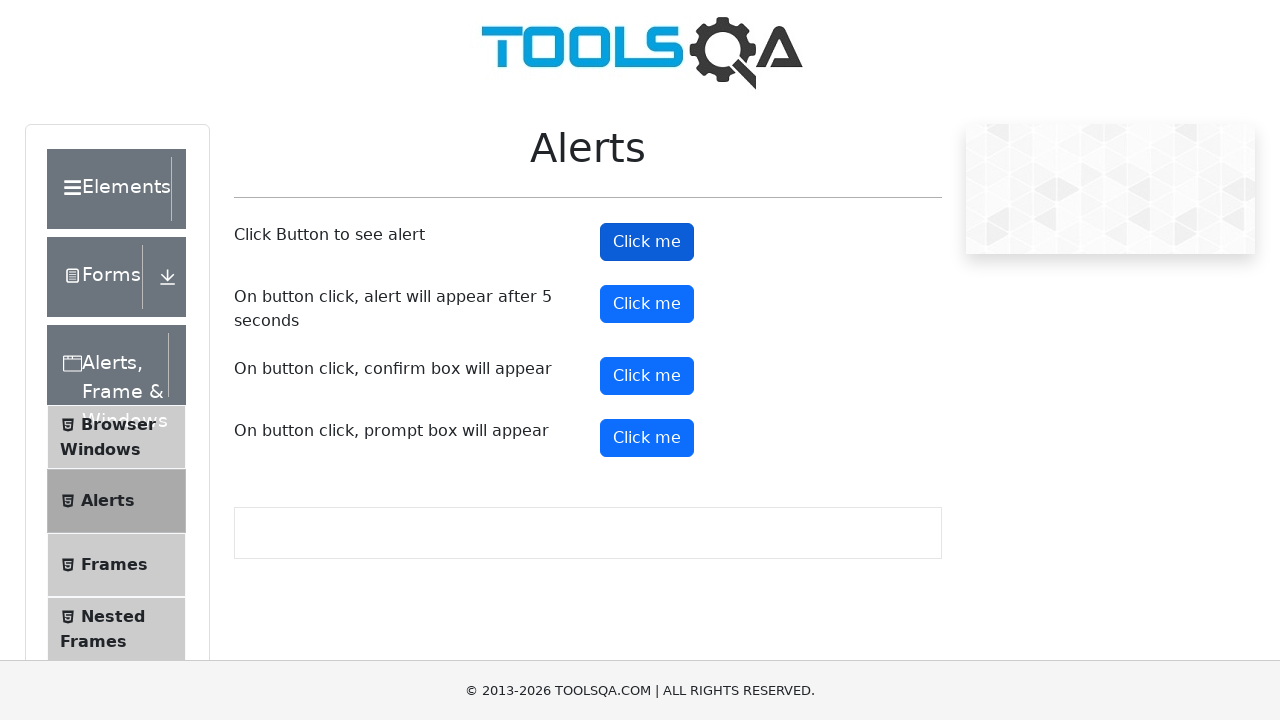

Clicked button to trigger confirm dialog at (647, 376) on #confirmButton
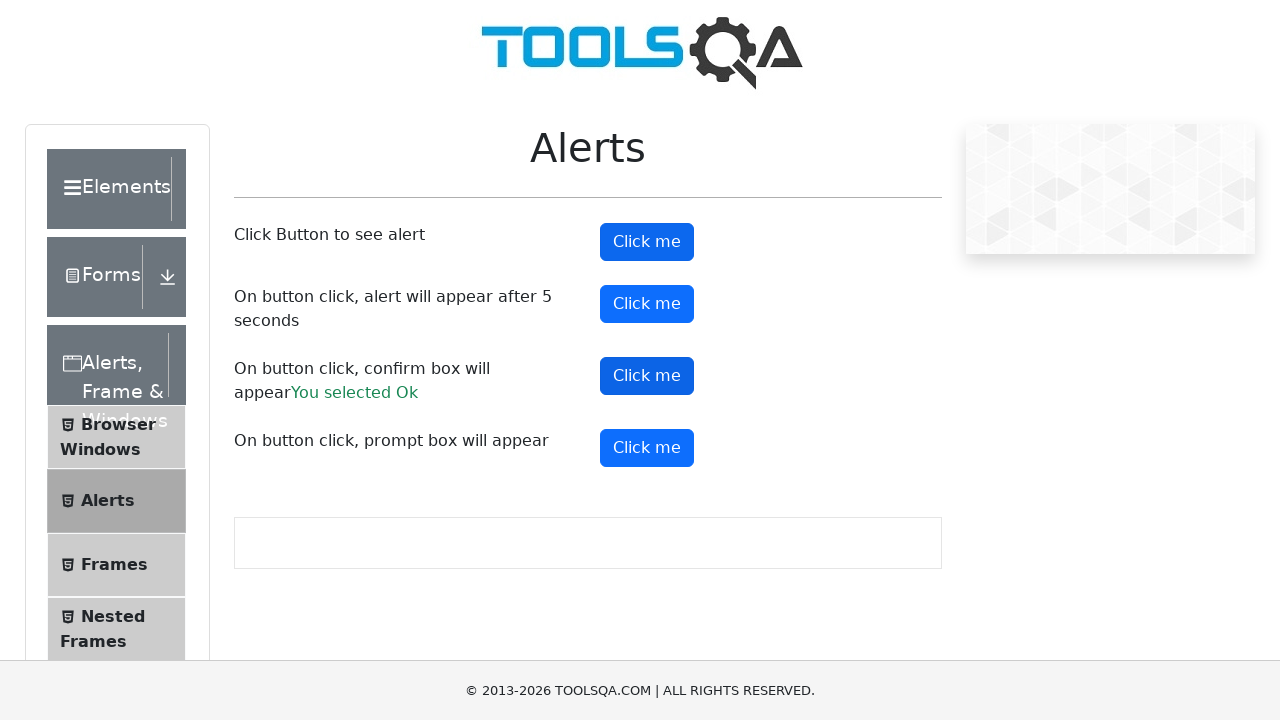

Set up dialog handler to dismiss confirm dialog
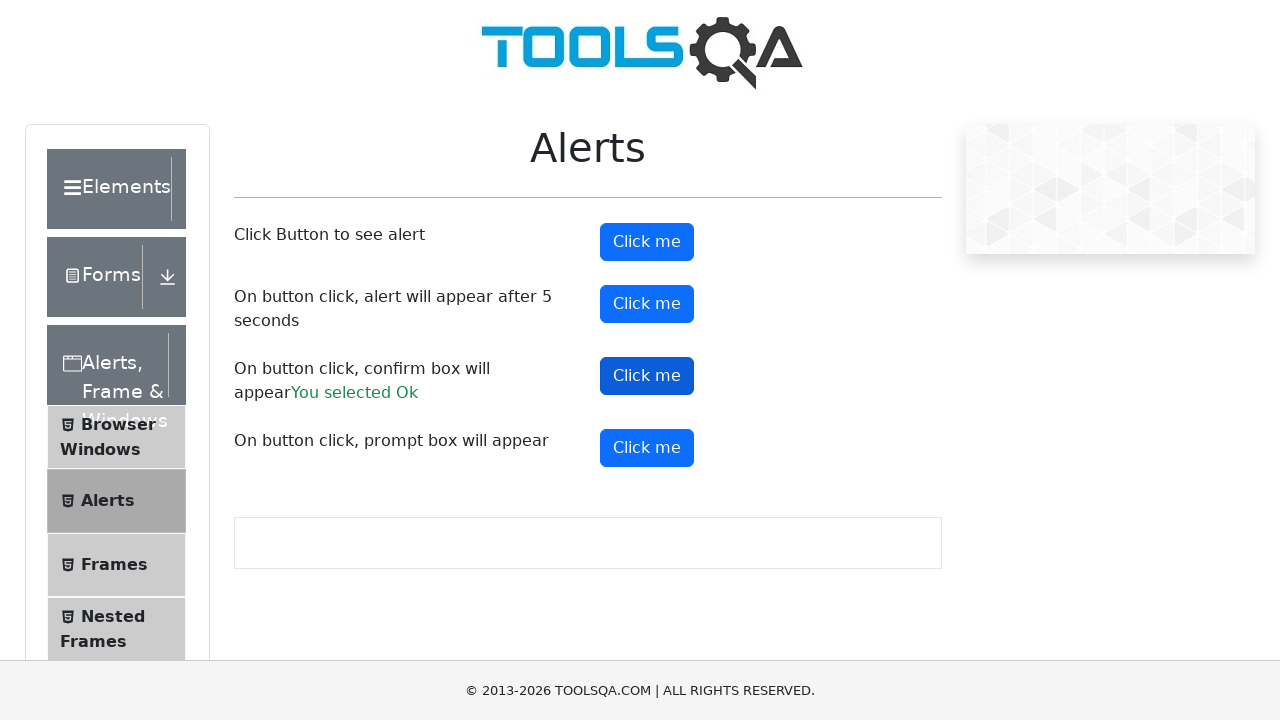

Waited 1 second for confirm dialog to be processed
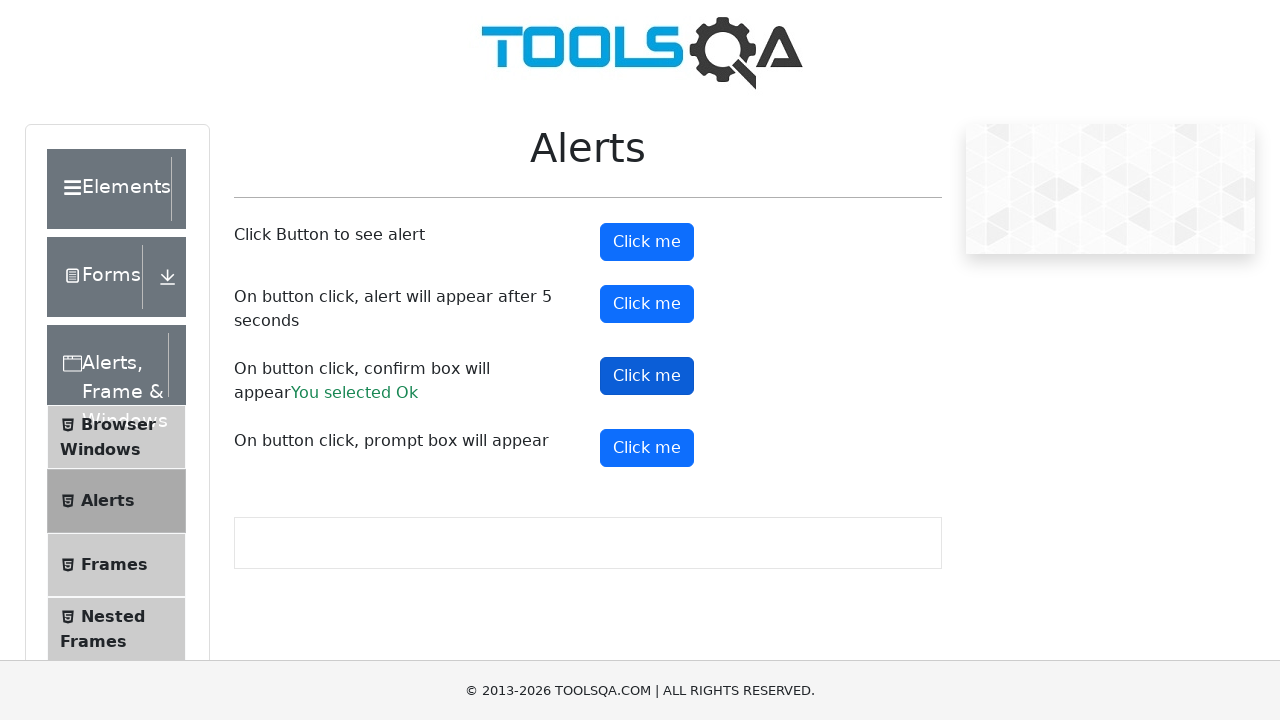

Clicked button to trigger prompt dialog at (647, 448) on #promtButton
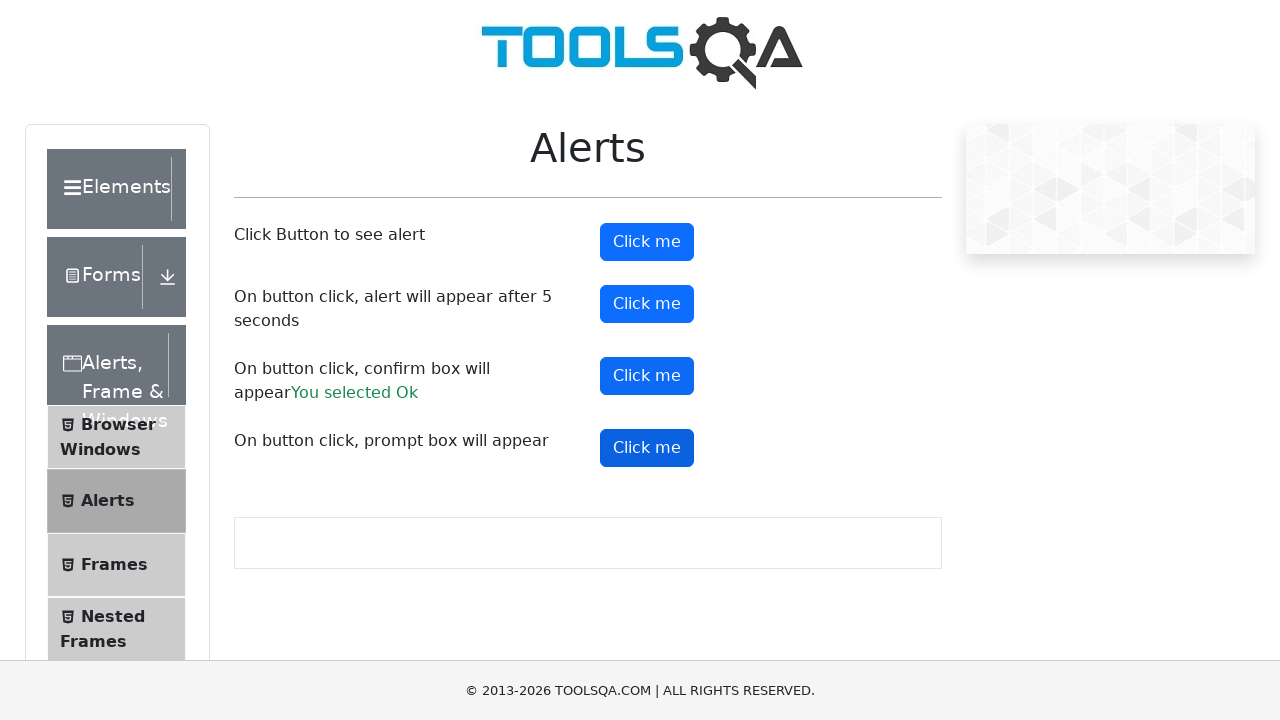

Set up dialog handler to accept prompt with text 'Qspider'
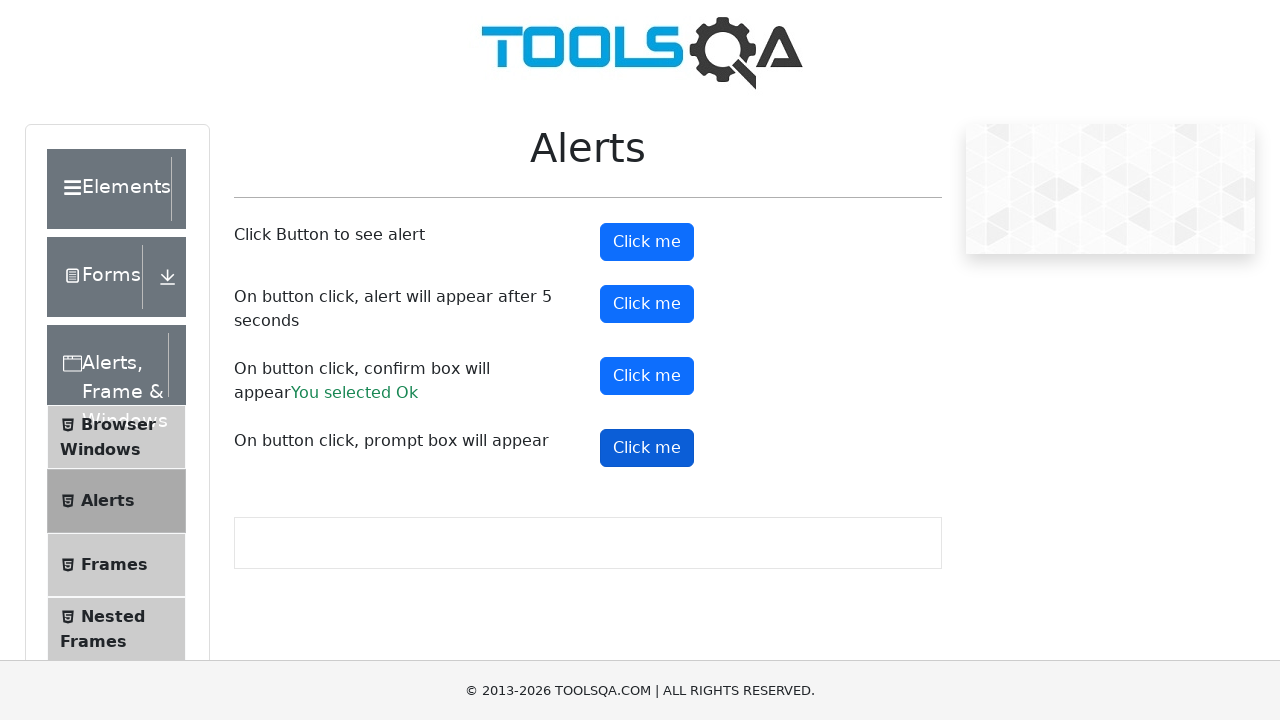

Waited 1 second for prompt dialog to be processed
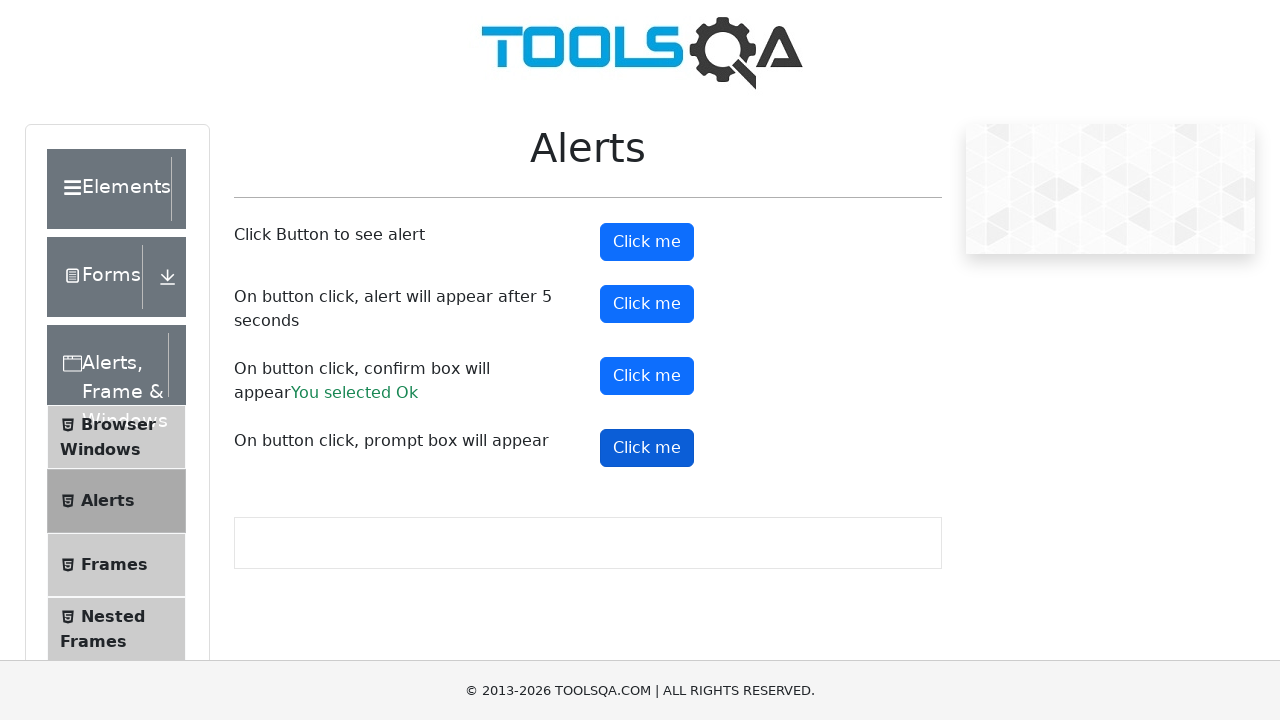

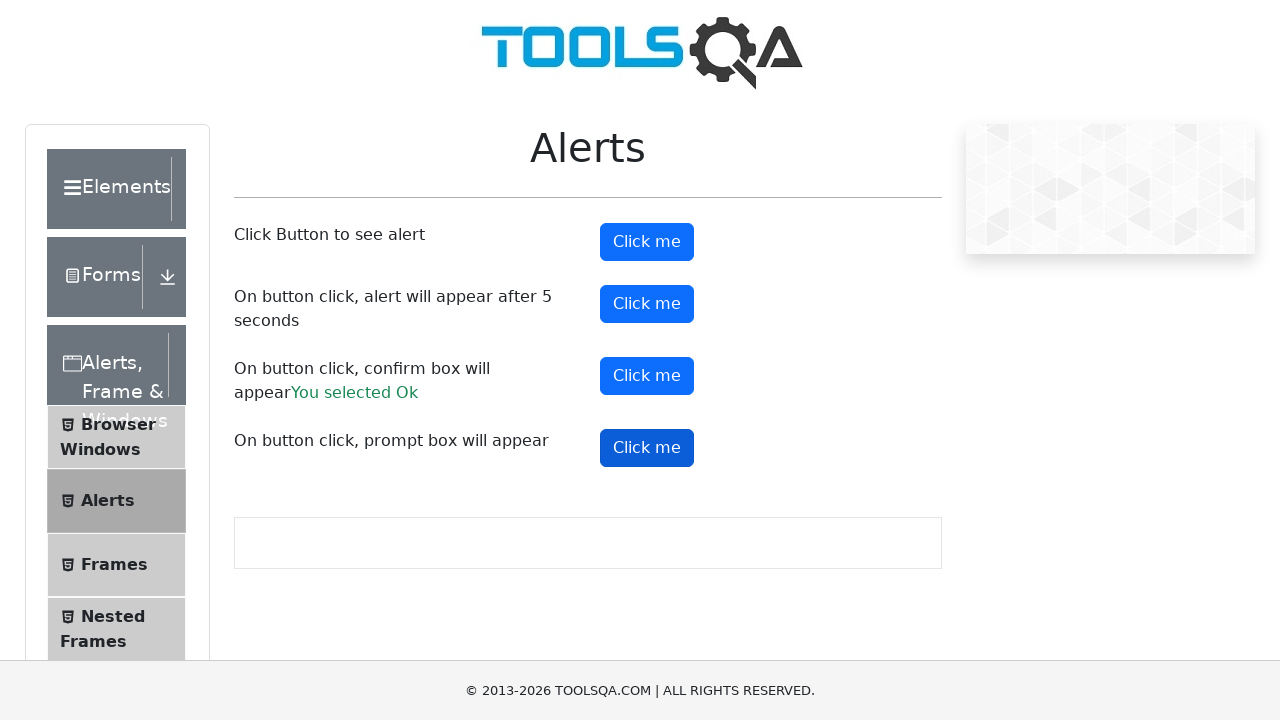